Tests checkbox functionality by checking both checkboxes if they are not already selected and verifying the first checkbox is checked

Starting URL: https://the-internet.herokuapp.com/checkboxes

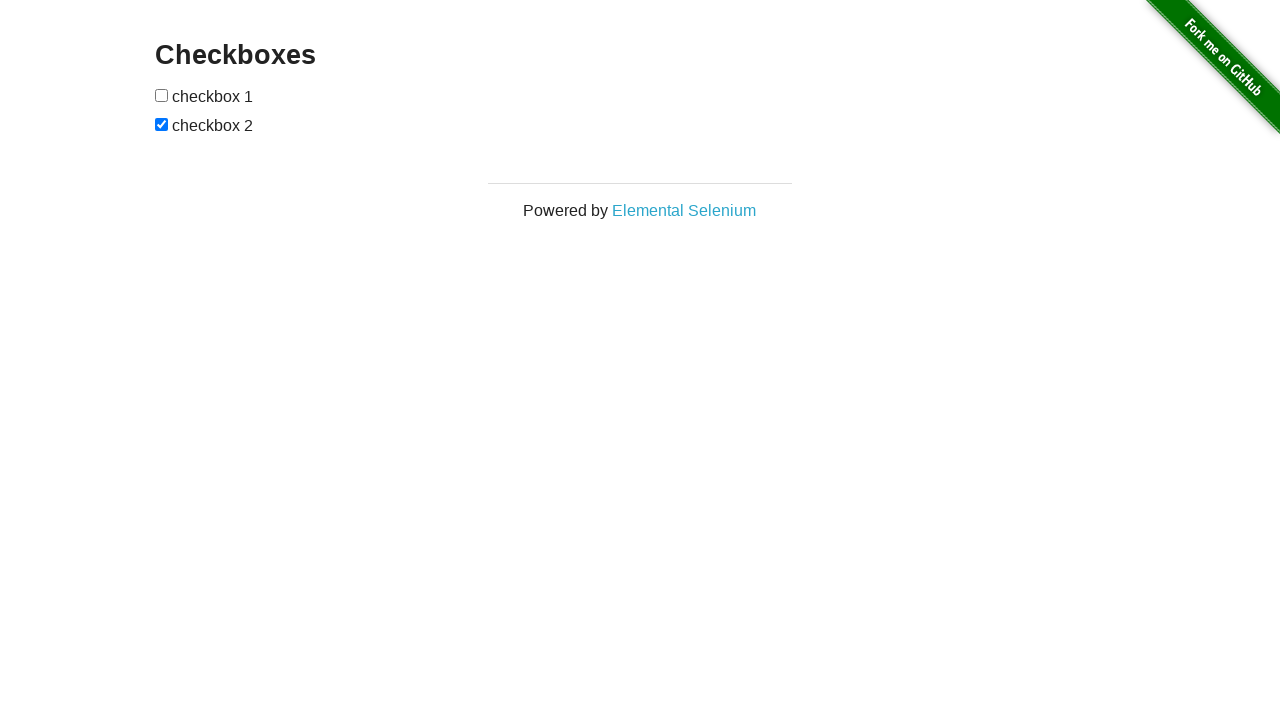

Located first checkbox element
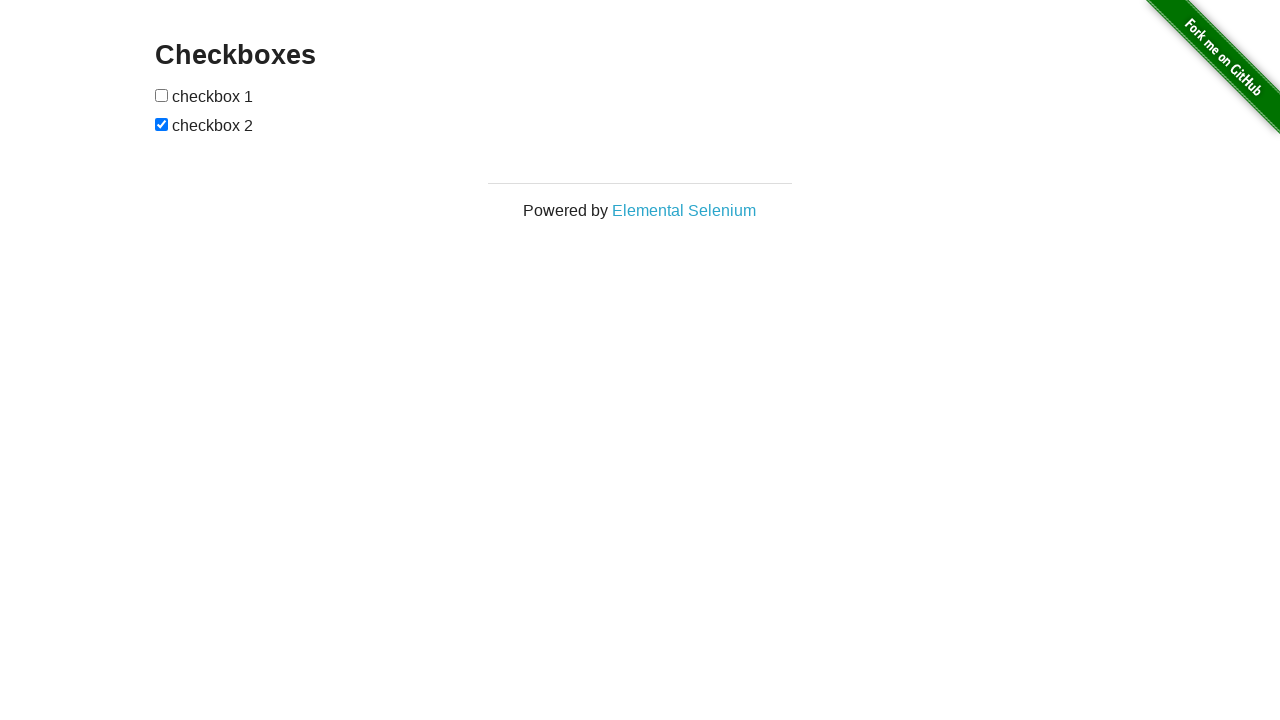

Located second checkbox element
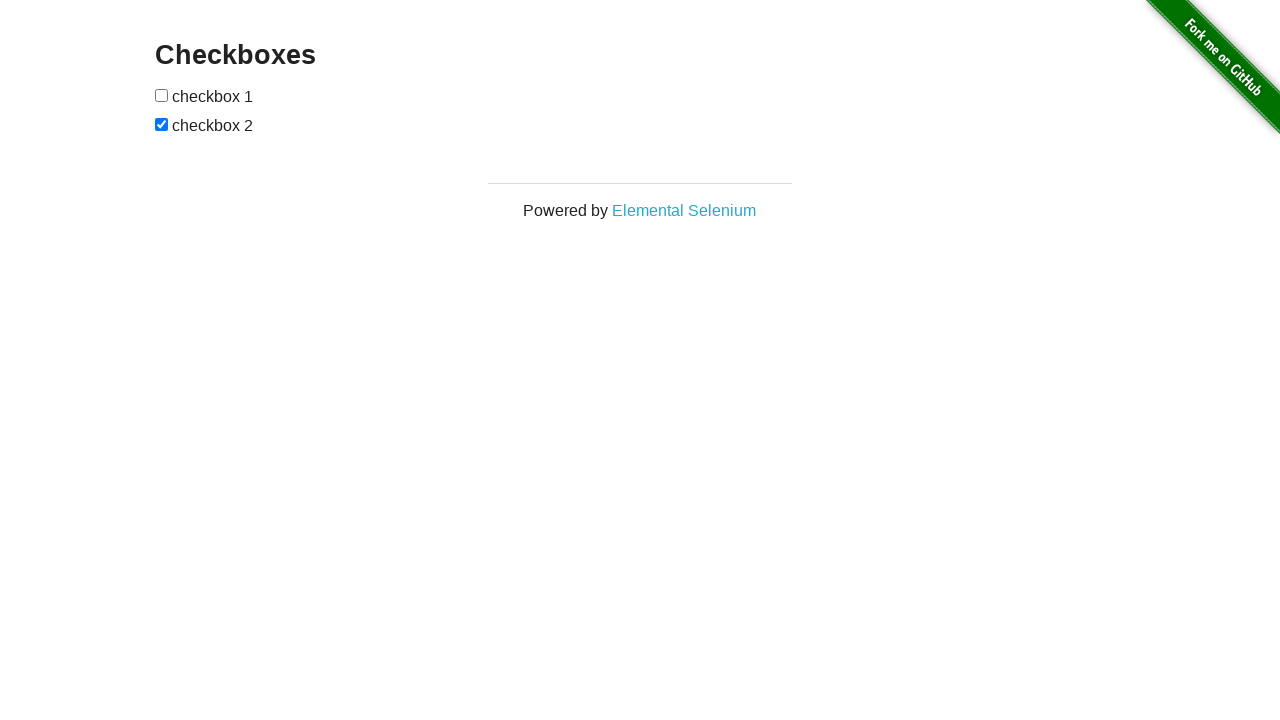

Checked first checkbox status
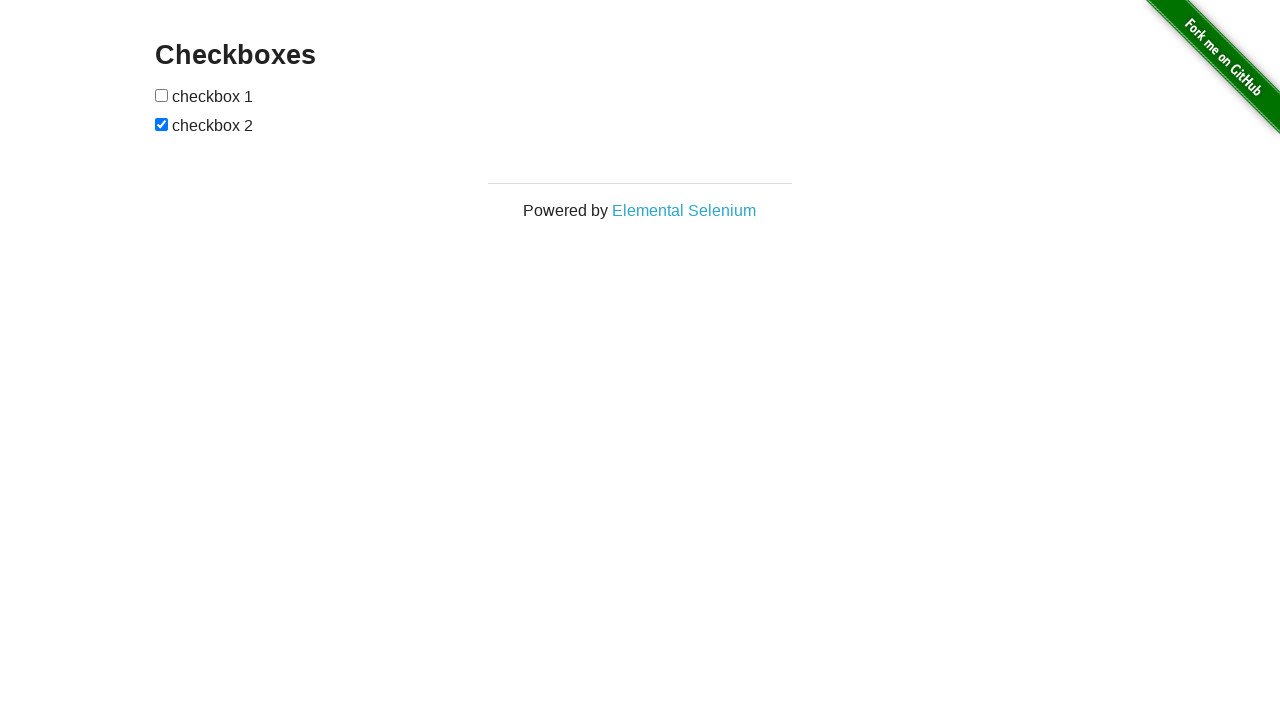

Clicked first checkbox to select it at (162, 95) on xpath=(//*[@type='checkbox'])[1]
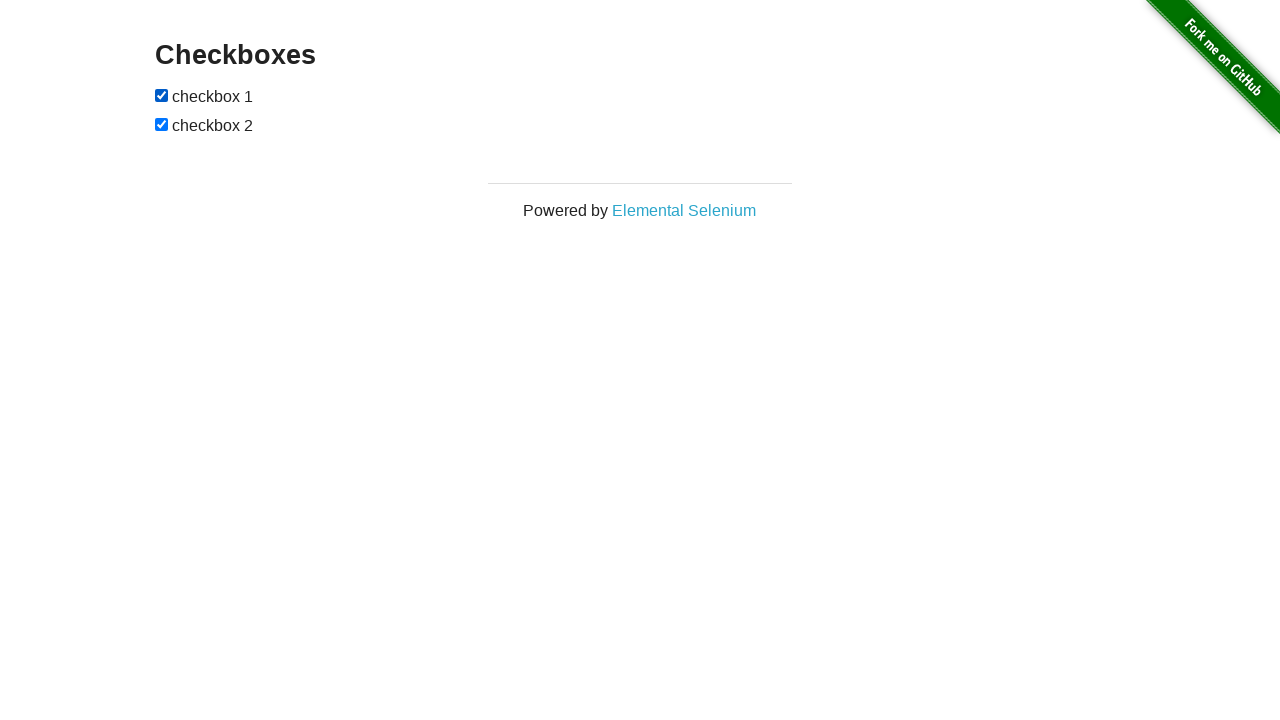

Second checkbox was already checked
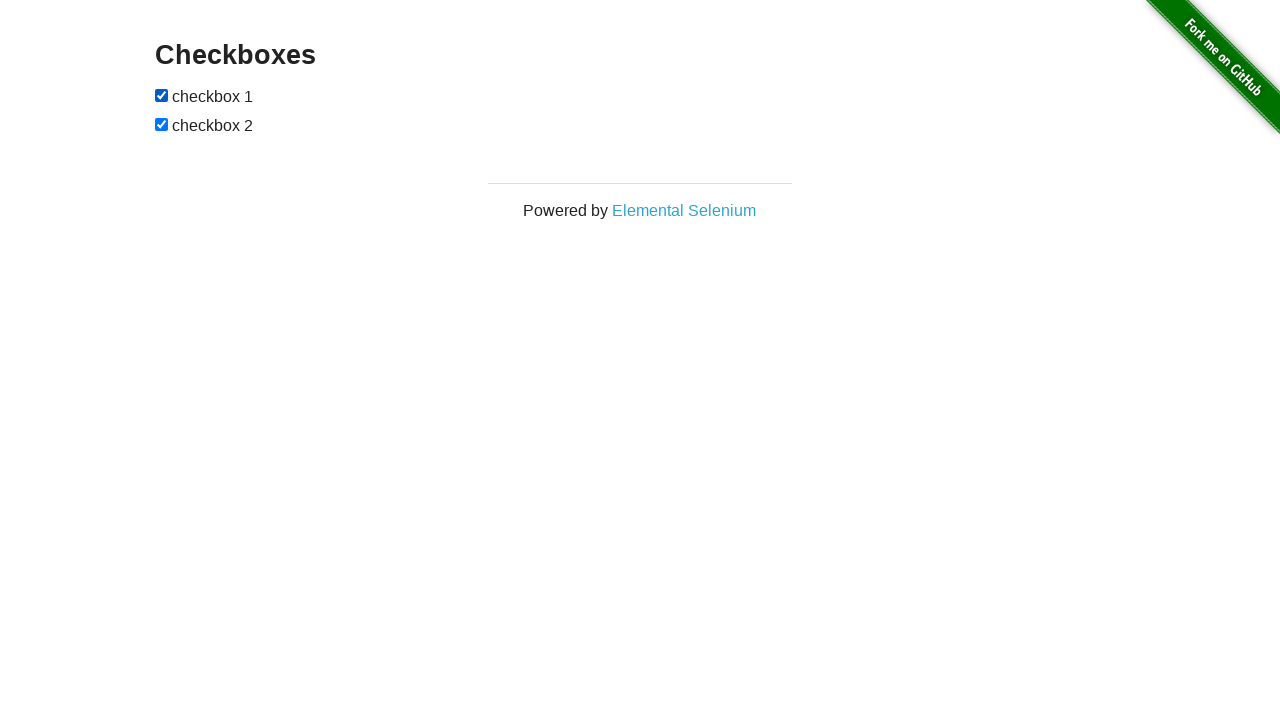

Verified first checkbox is checked
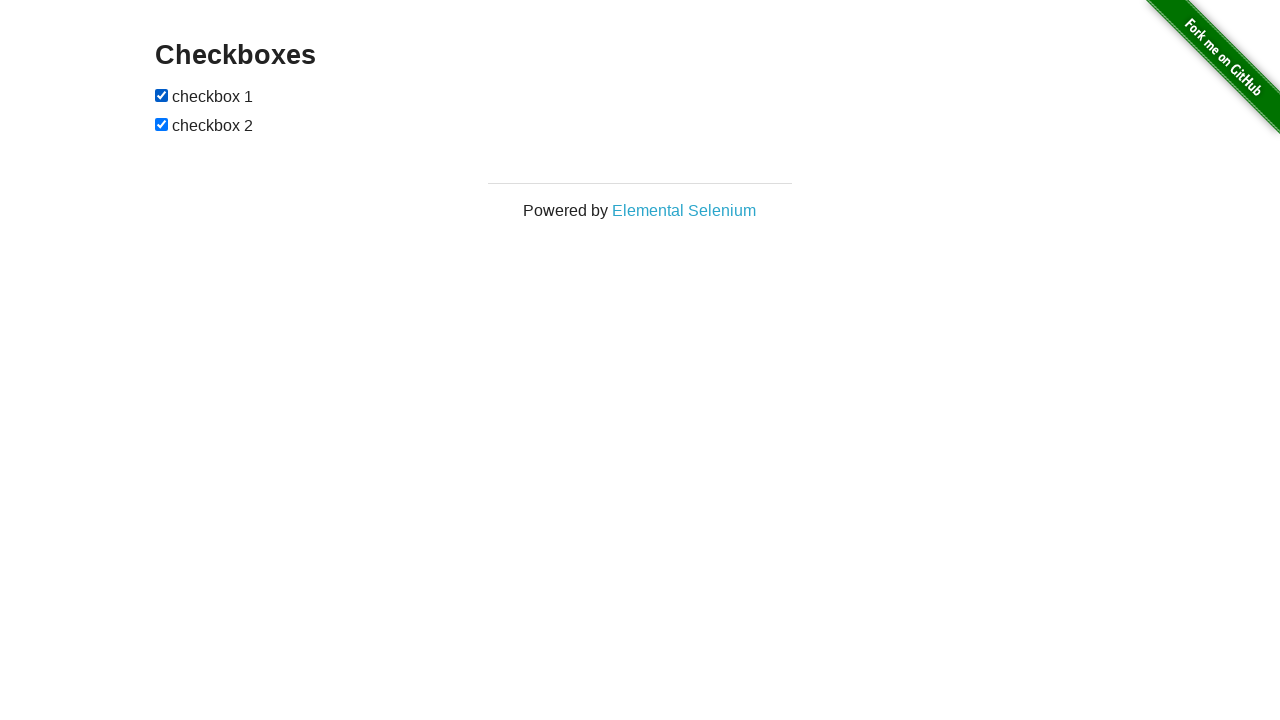

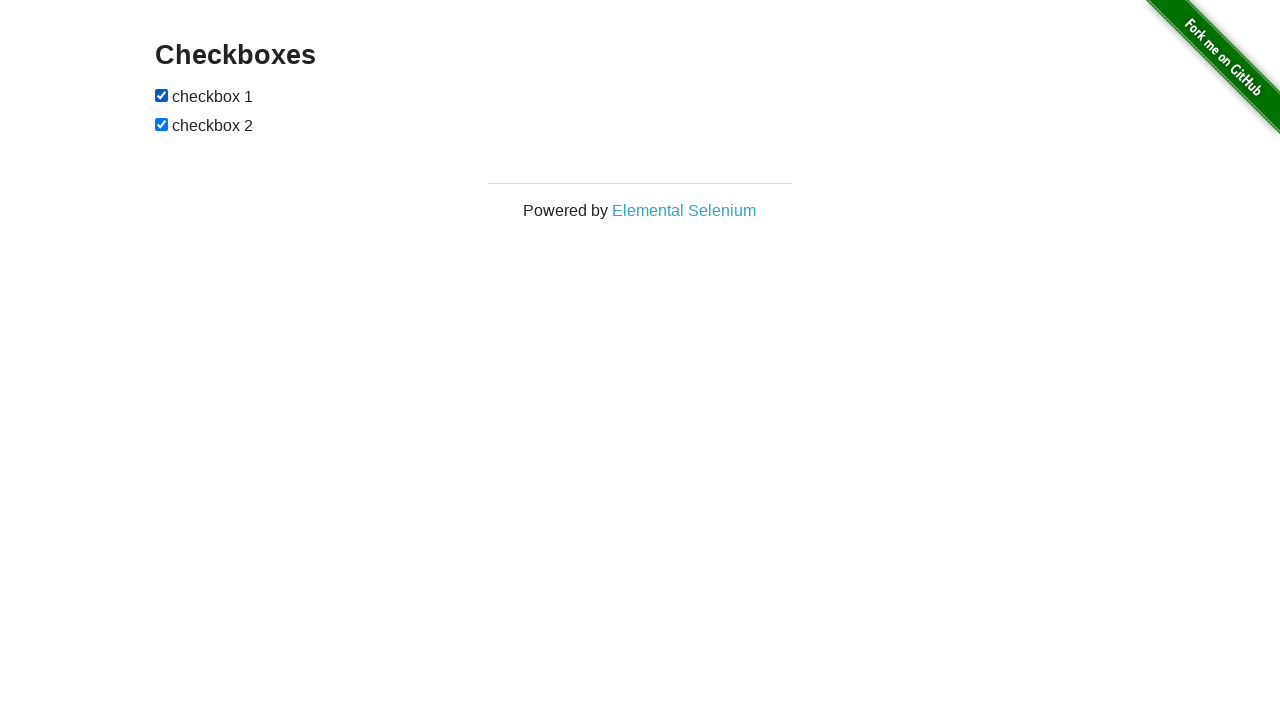